Tests window and tab handling functionality on LeafGround practice site, including opening new windows, counting opened tabs, switching between windows, and closing multiple tabs.

Starting URL: https://www.leafground.com/

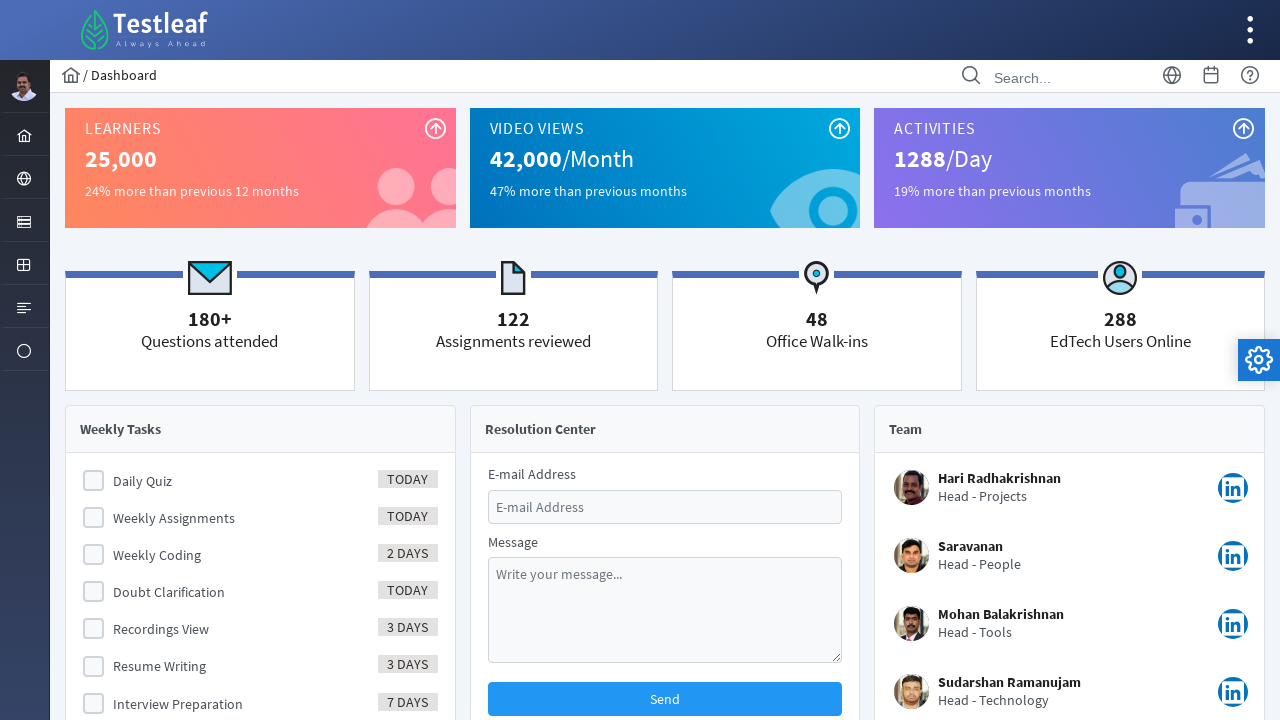

Clicked on 4th menu item icon to expand at (24, 179) on (//i[contains(@class,'layout-menuitem-icon')])[4]
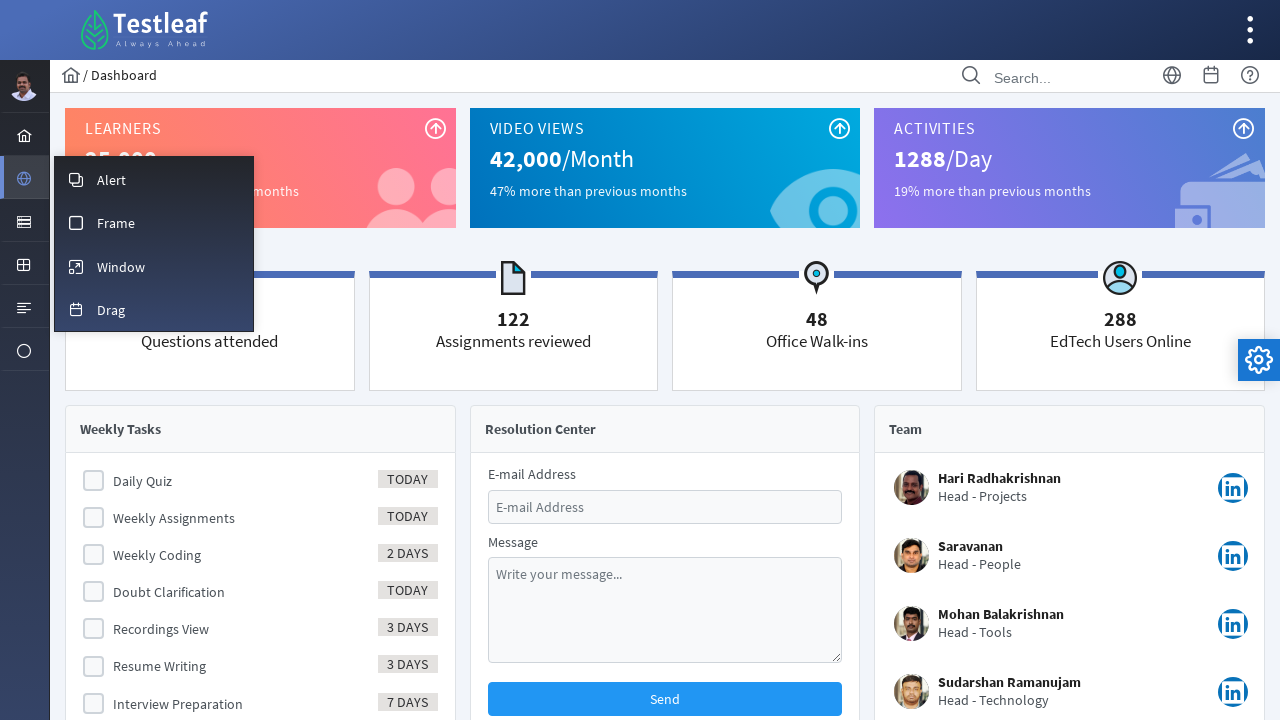

Clicked on 7th menu item icon to access window/tab handling section at (76, 267) on (//i[contains(@class,'layout-menuitem-icon')])[7]
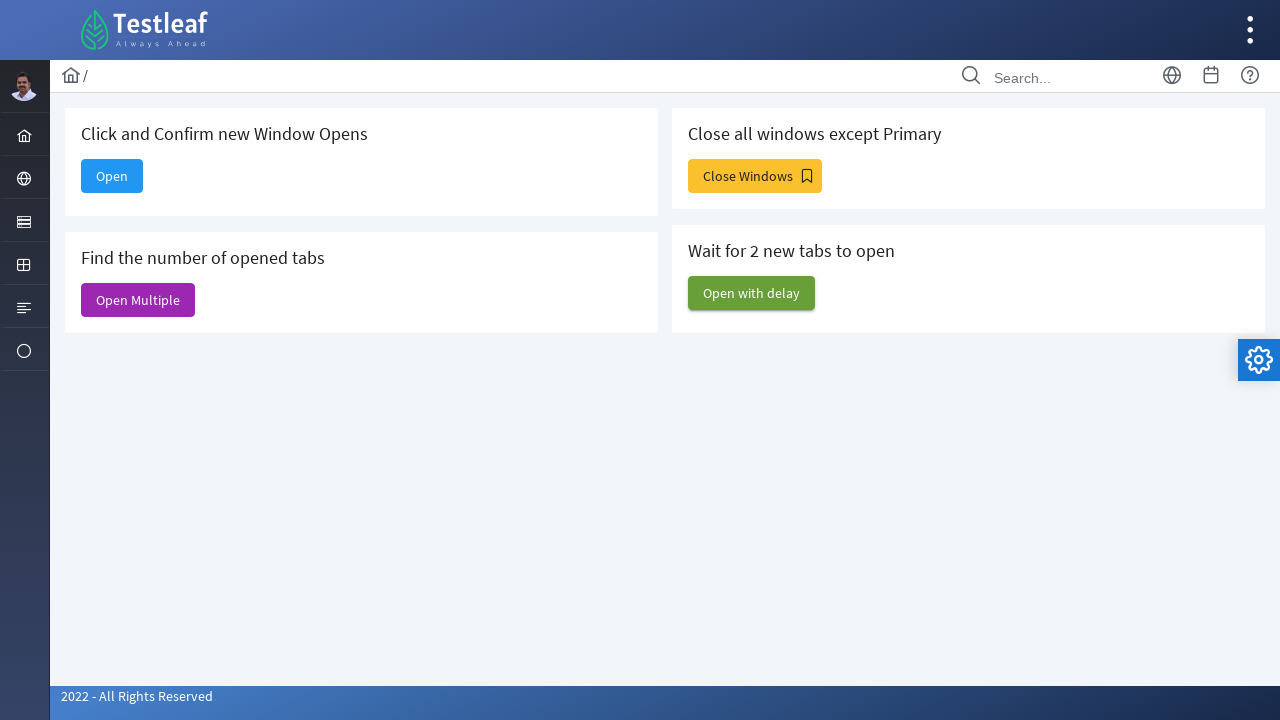

Clicked 'Open' button to open new window at (112, 176) on xpath=//span[text()='Open']//parent::button
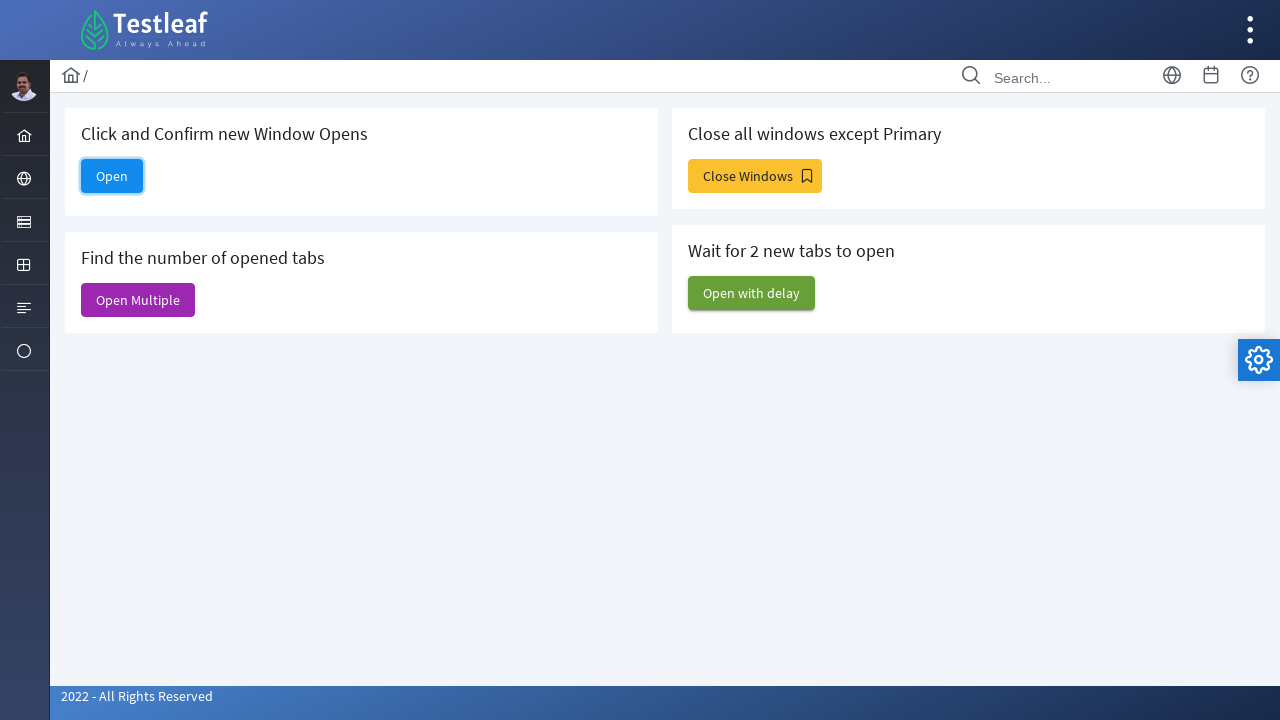

New page/tab opened
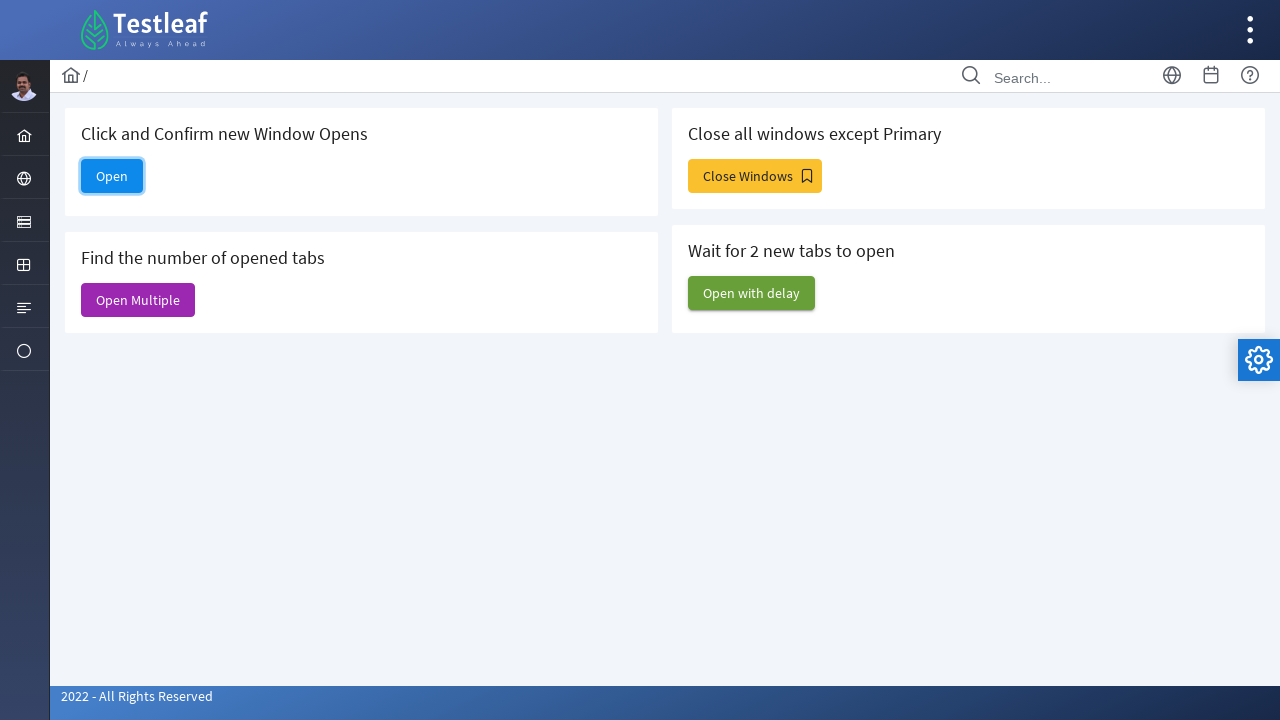

New page loaded completely
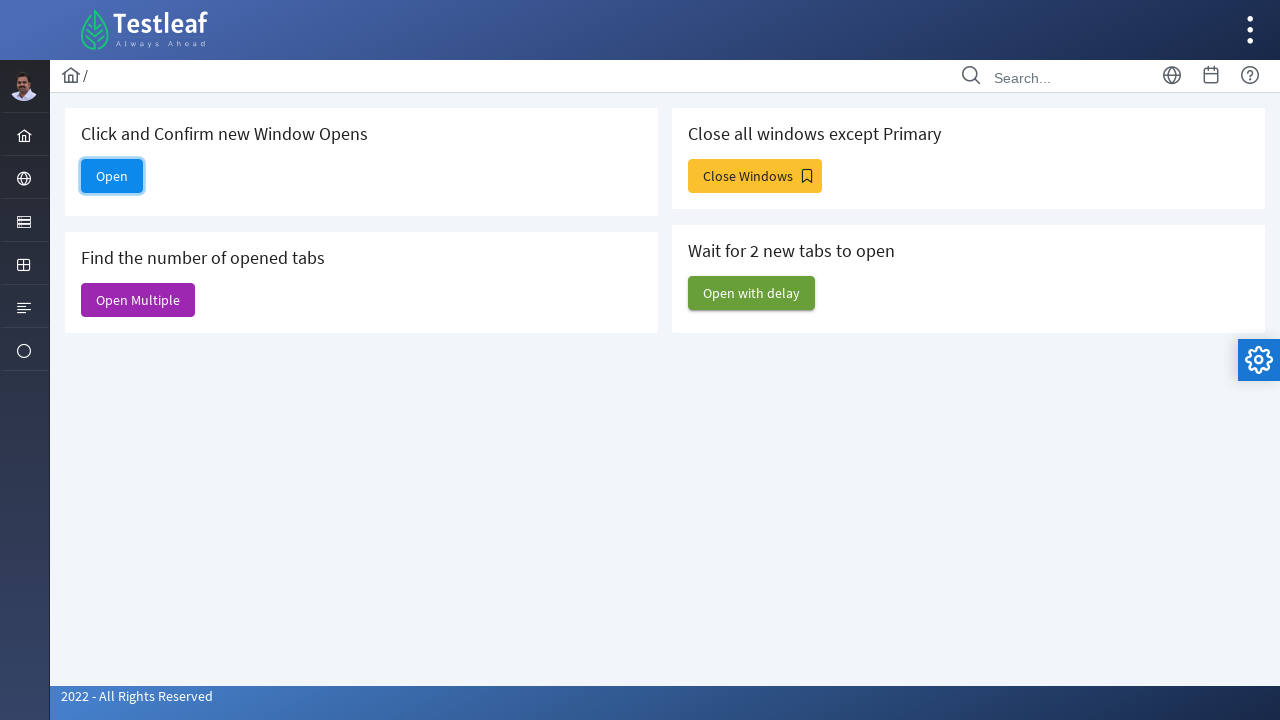

Verified new window title is 'Dashboard'
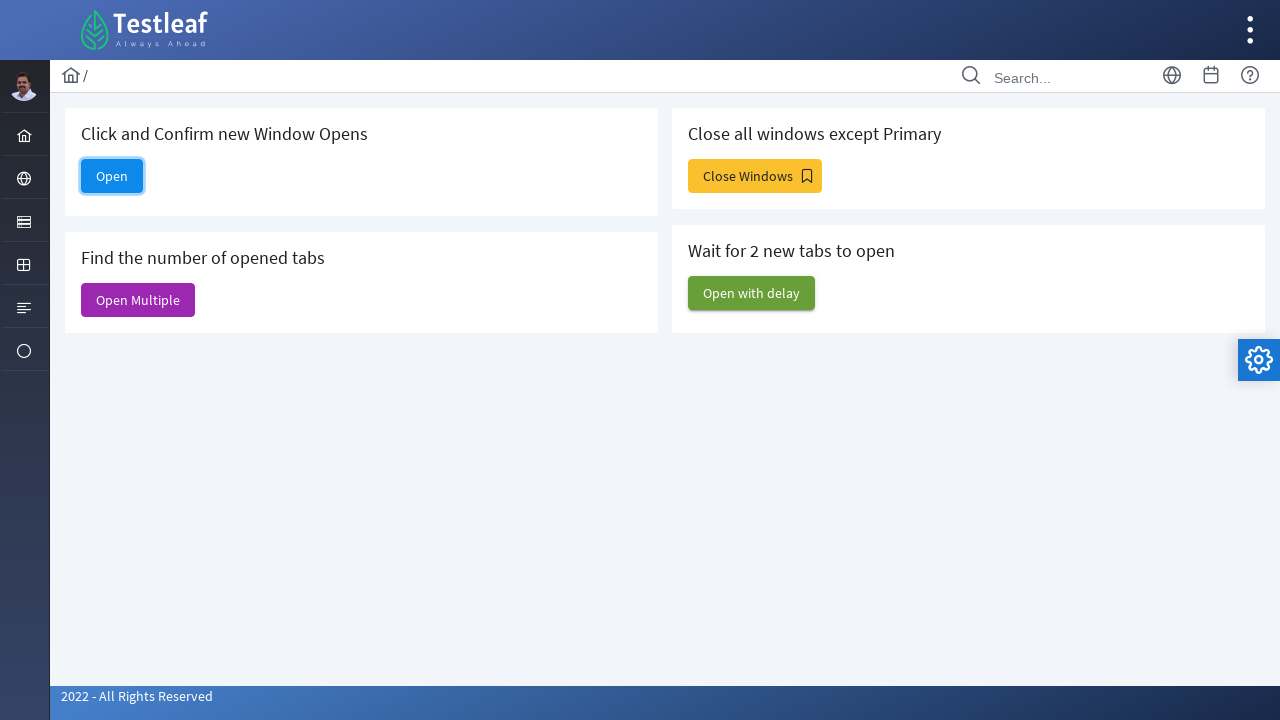

Closed the new window with Dashboard title
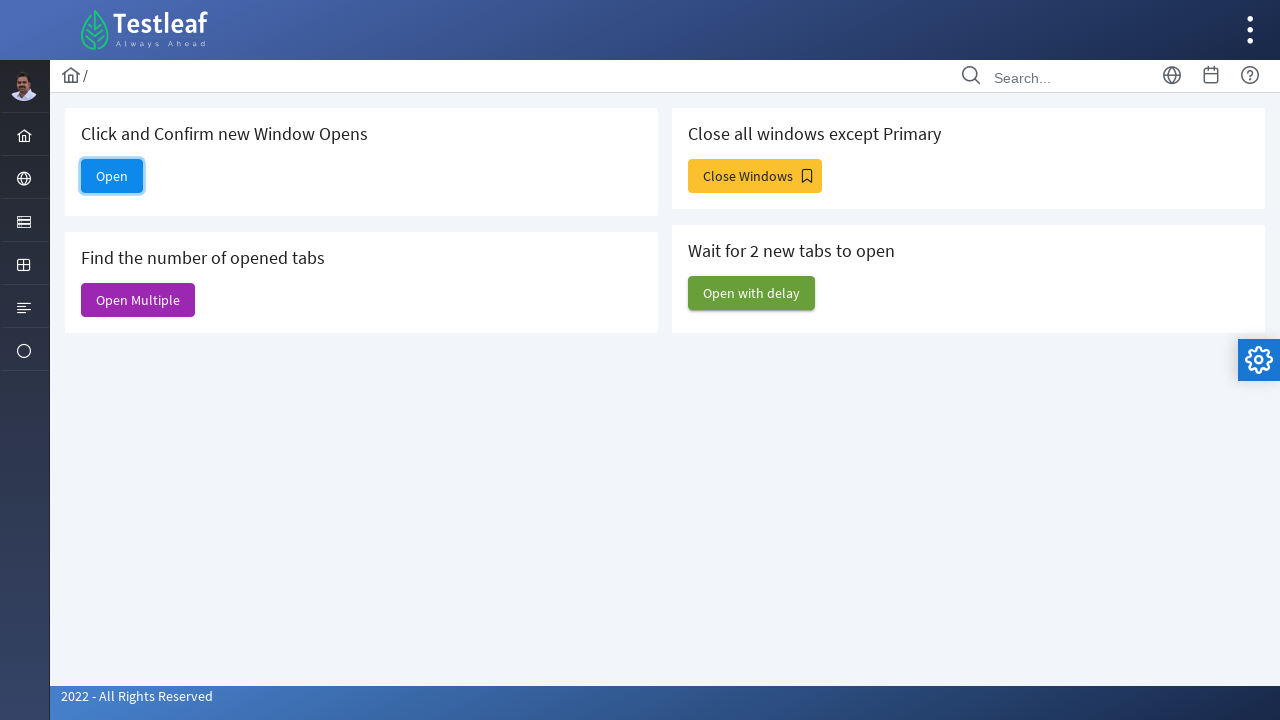

Clicked 'Open Multiple' button to open multiple tabs at (138, 300) on xpath=//span[text()='Open Multiple']//parent::button
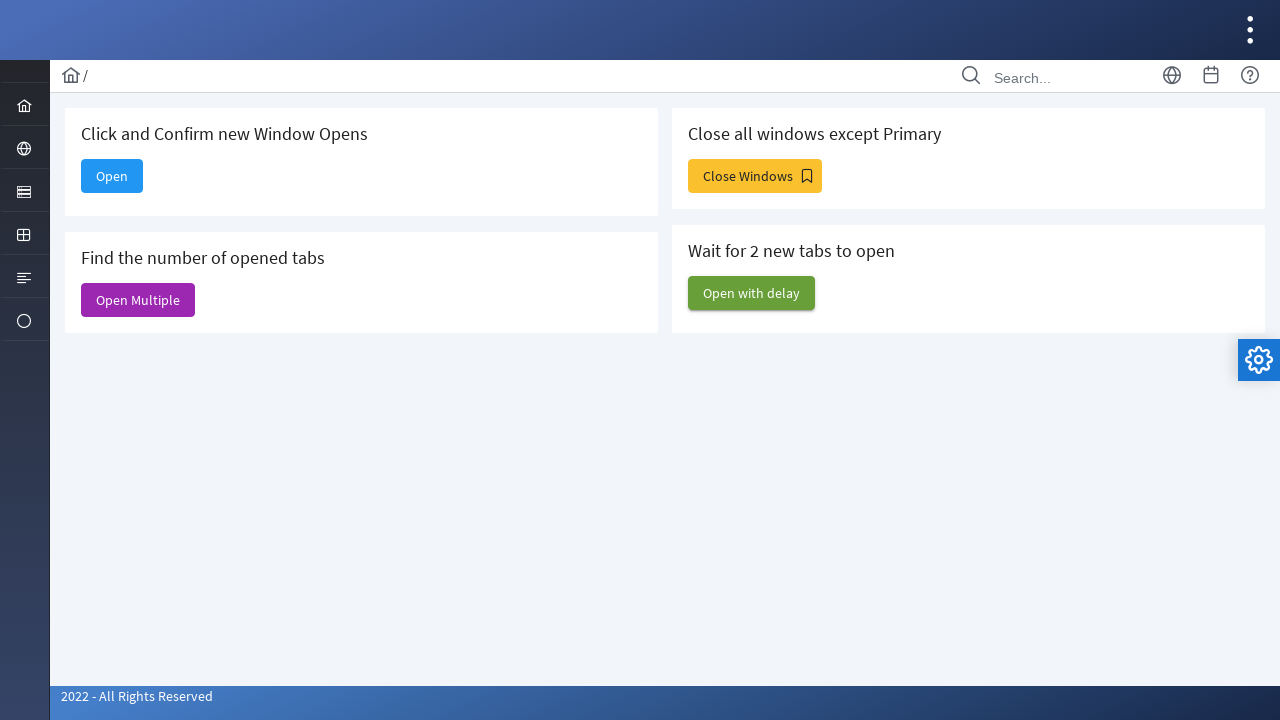

First tab from 'Open Multiple' action opened
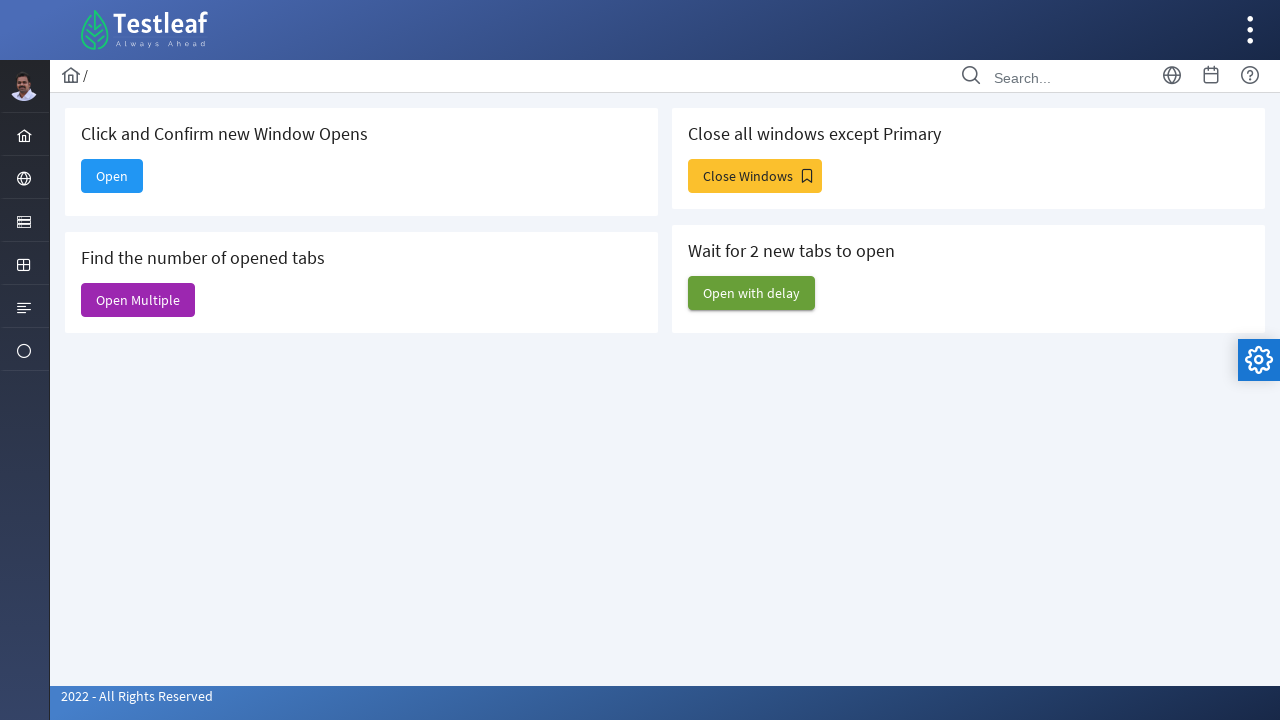

Waited 1 second for all multiple tabs to open
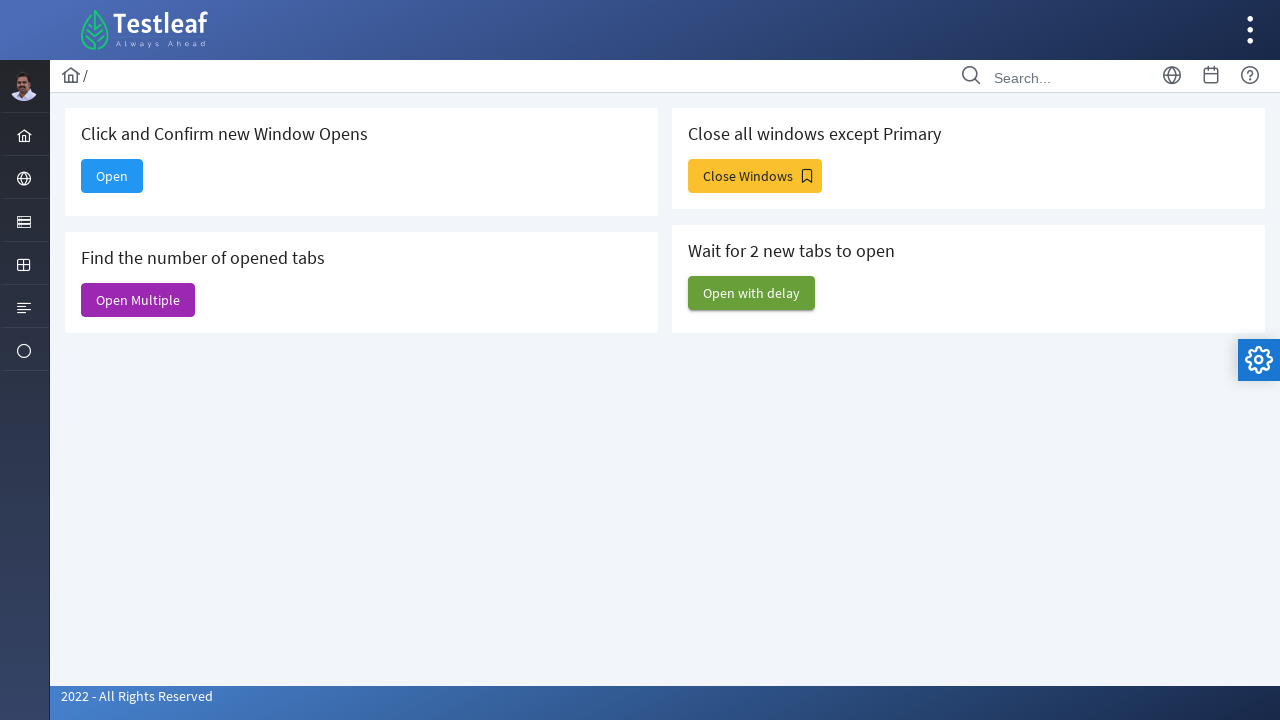

Counted total open tabs/windows: 3
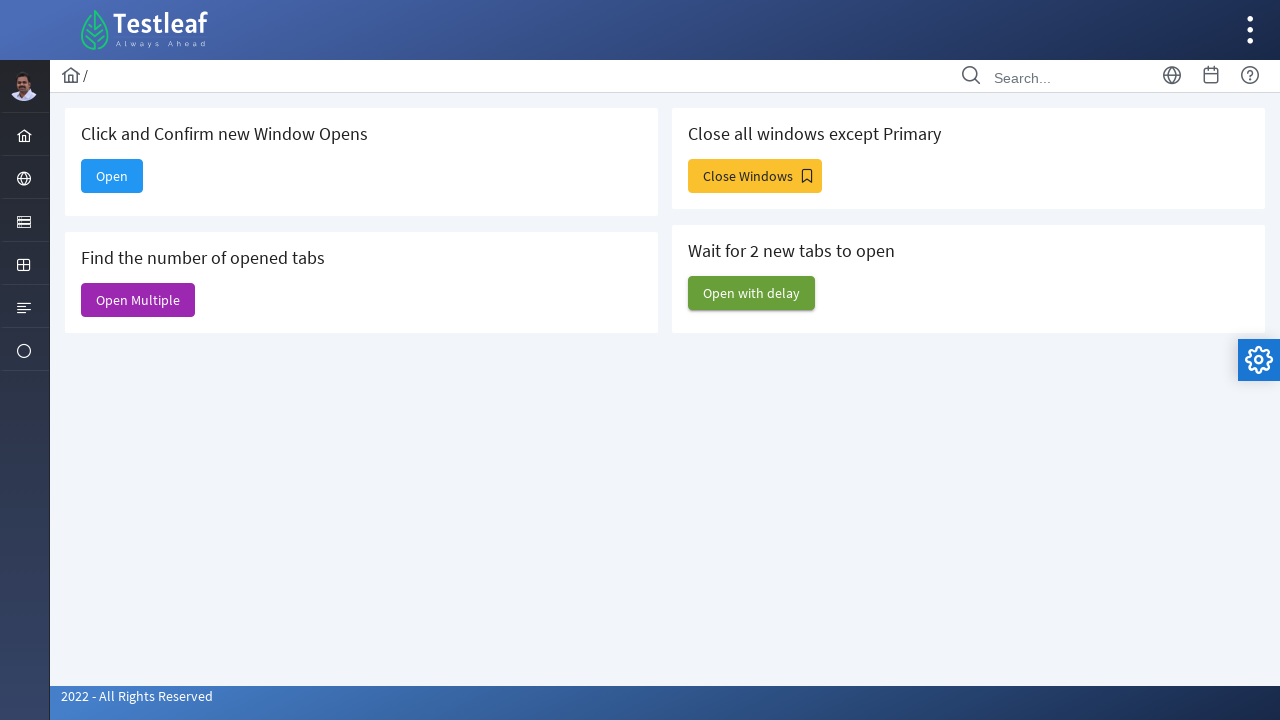

Closed one of the multiple opened tabs
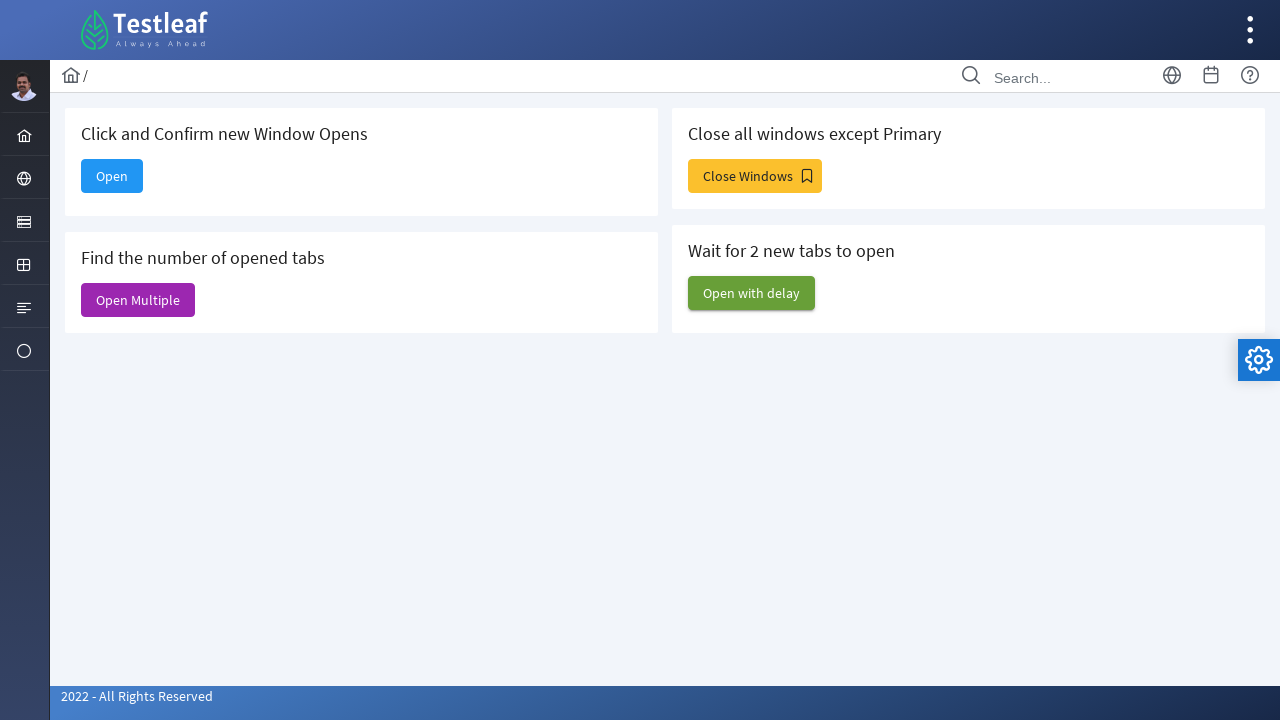

Closed one of the multiple opened tabs
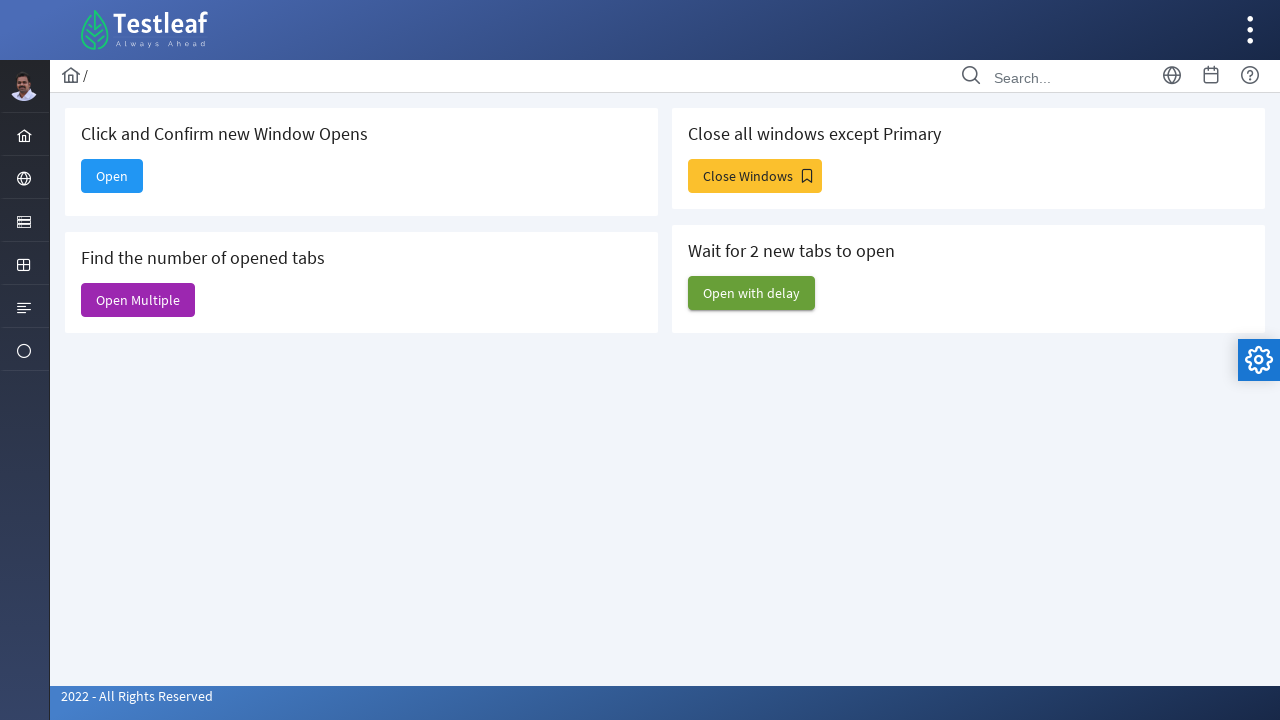

Clicked 'Close Windows' button at (755, 176) on xpath=//span[text()='Close Windows']//parent::button
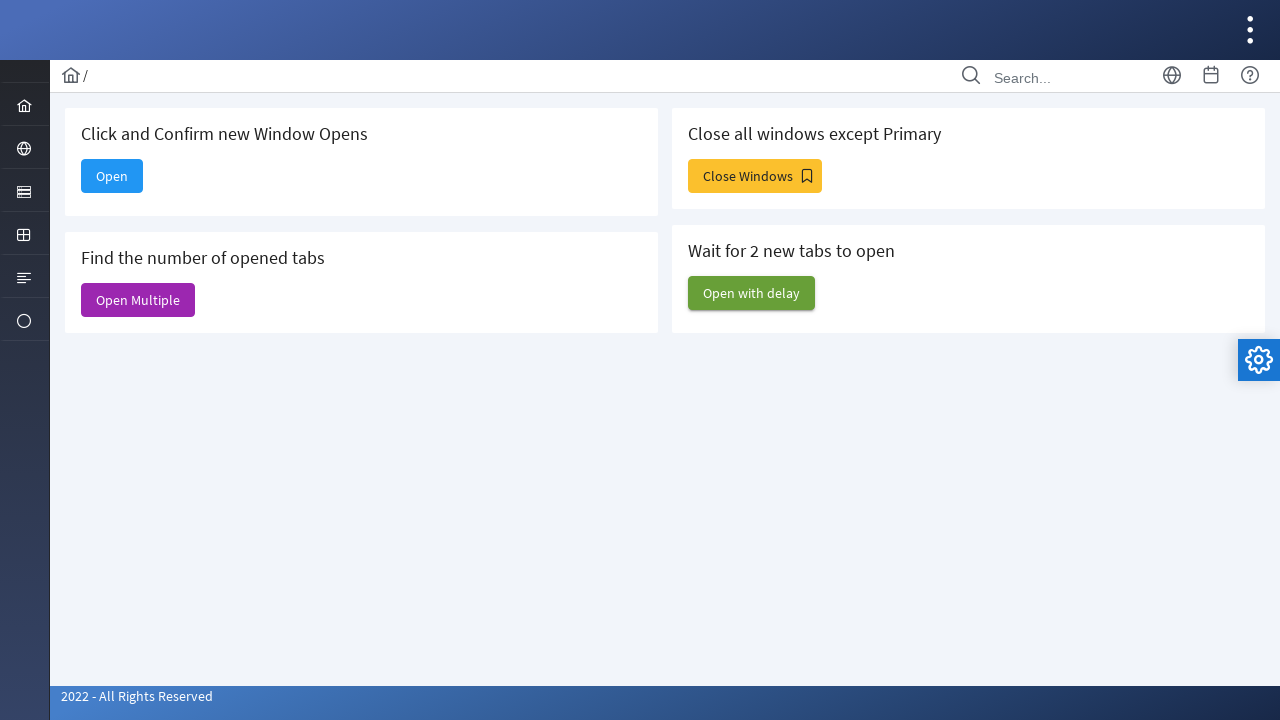

New page opened from 'Close Windows' action
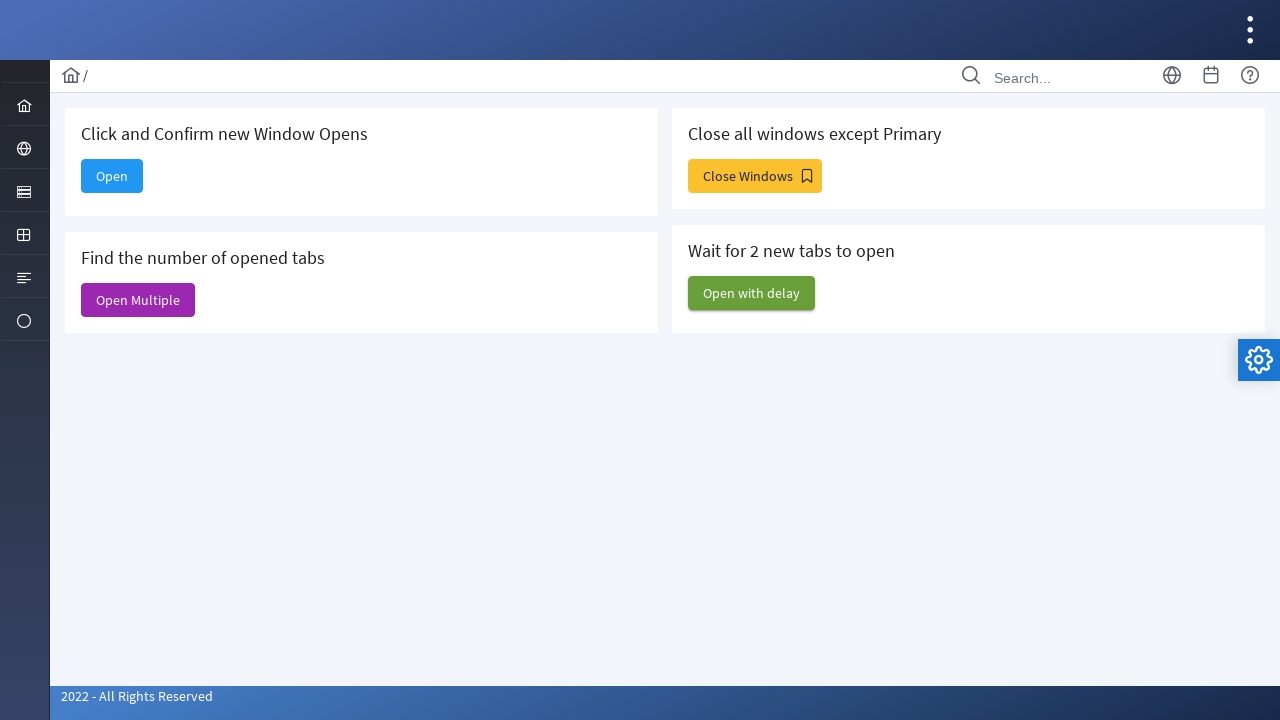

Closed the window opened by 'Close Windows' button
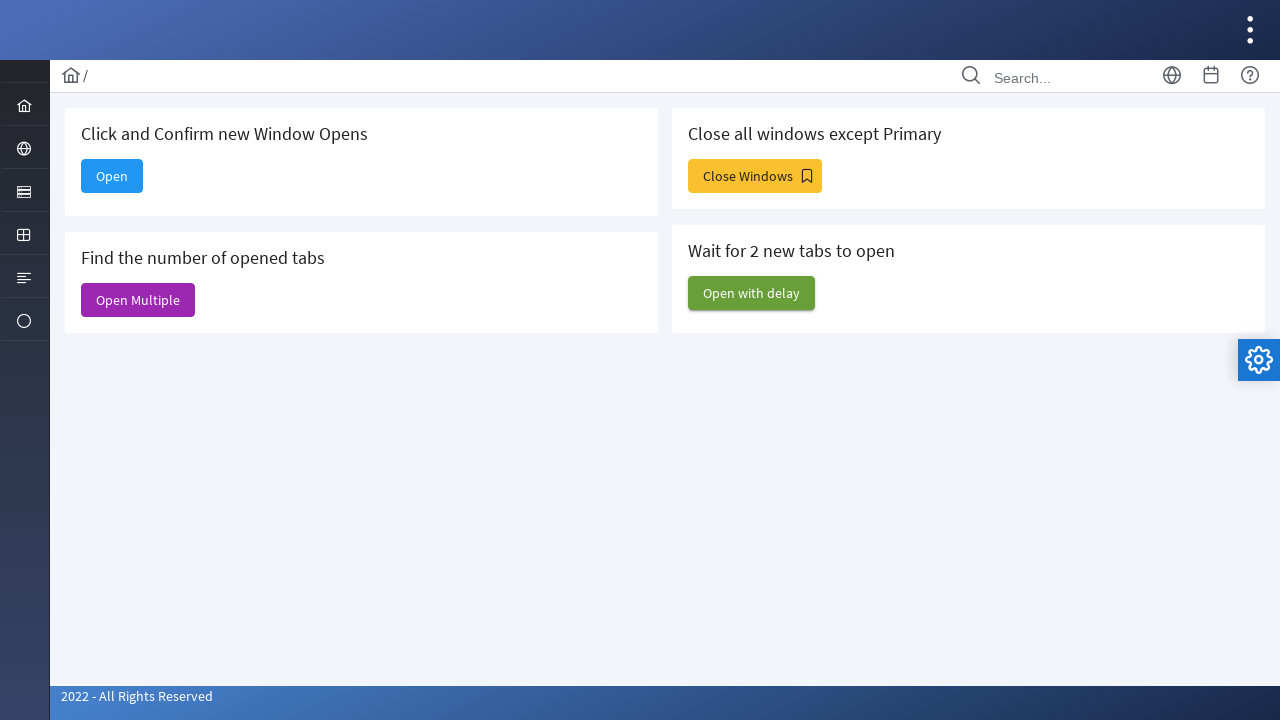

Clicked 'Open with delay' button at (752, 293) on xpath=//span[text()='Open with delay']//parent::button
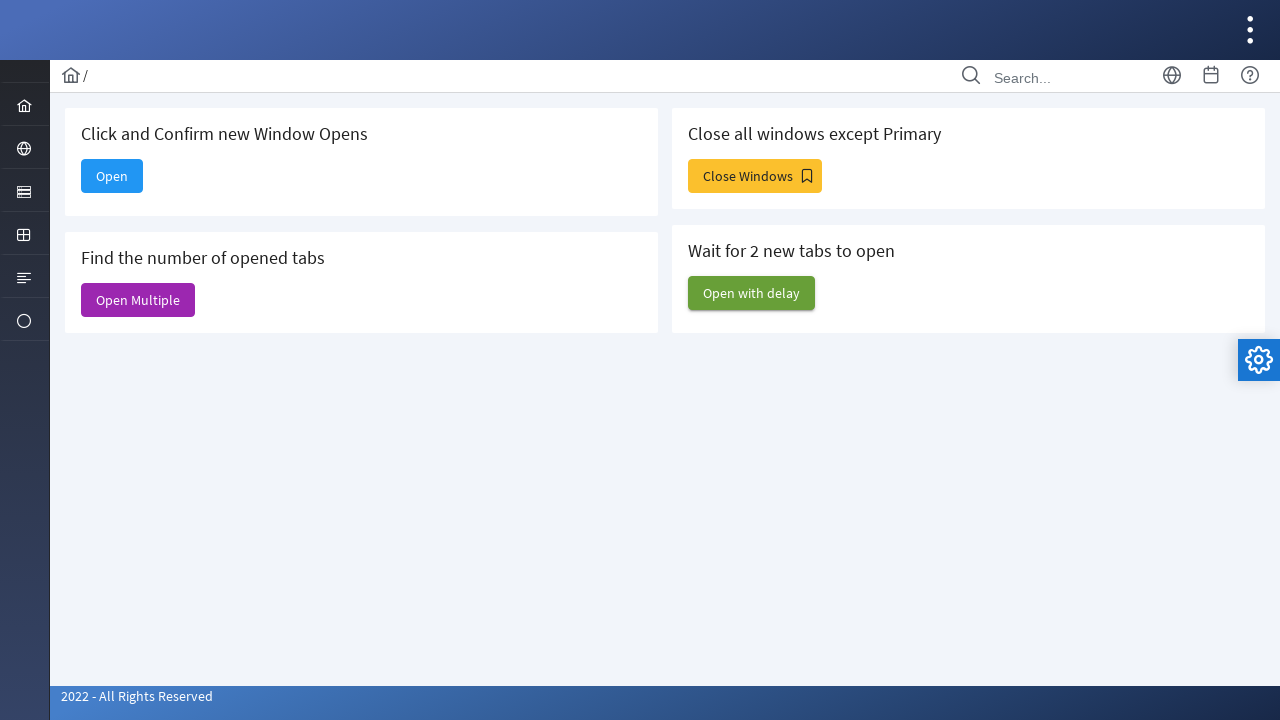

Waited 2.5 seconds for delayed tabs to open
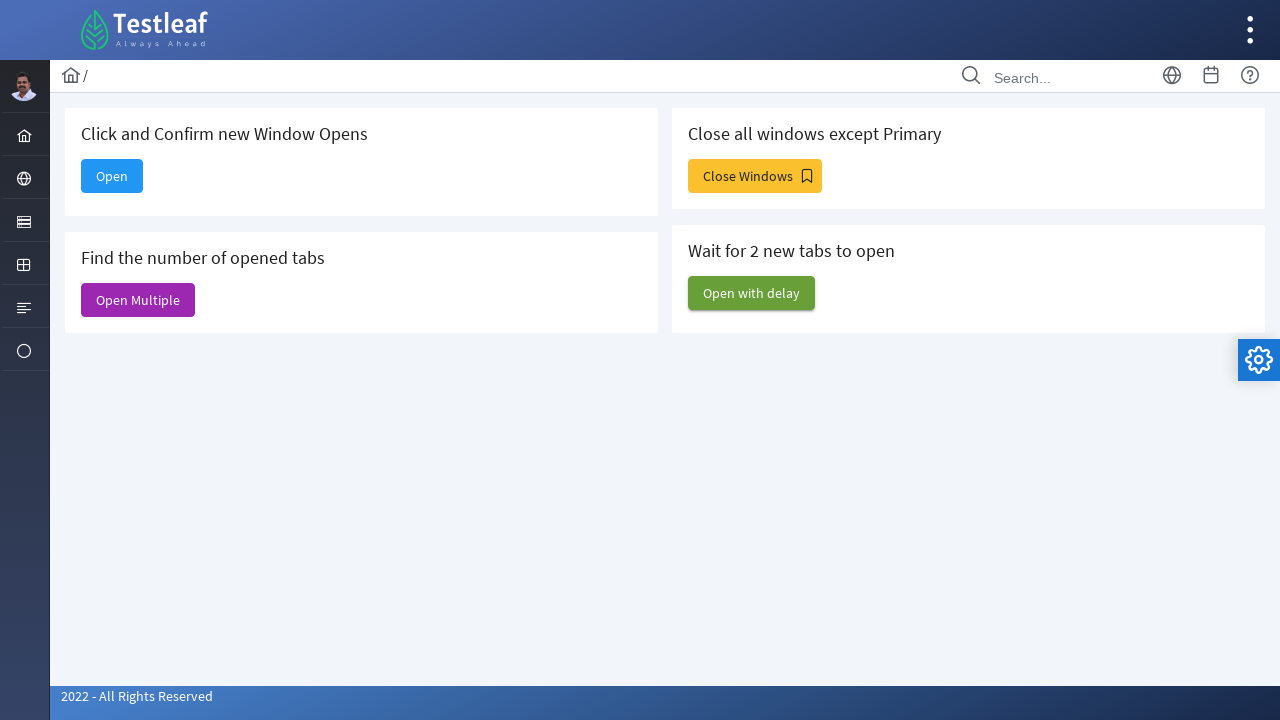

Counted total open tabs/windows after delay: 5
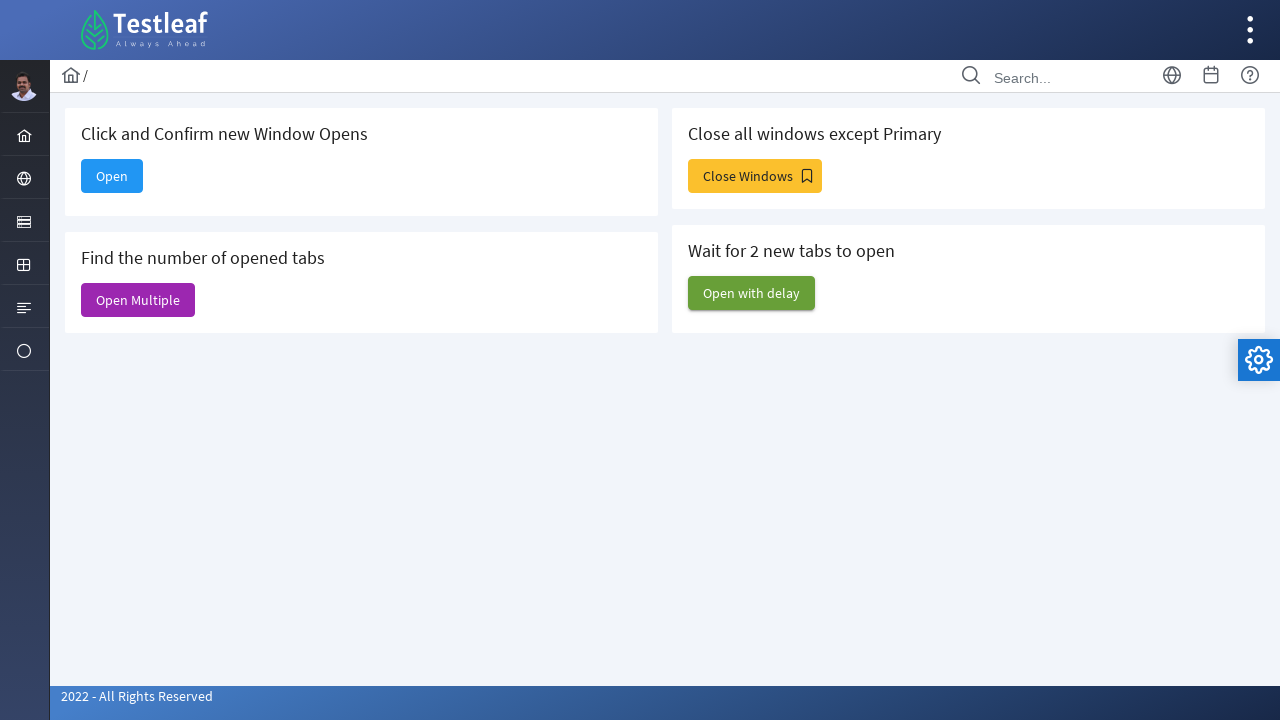

Closed one of the delayed opened tabs
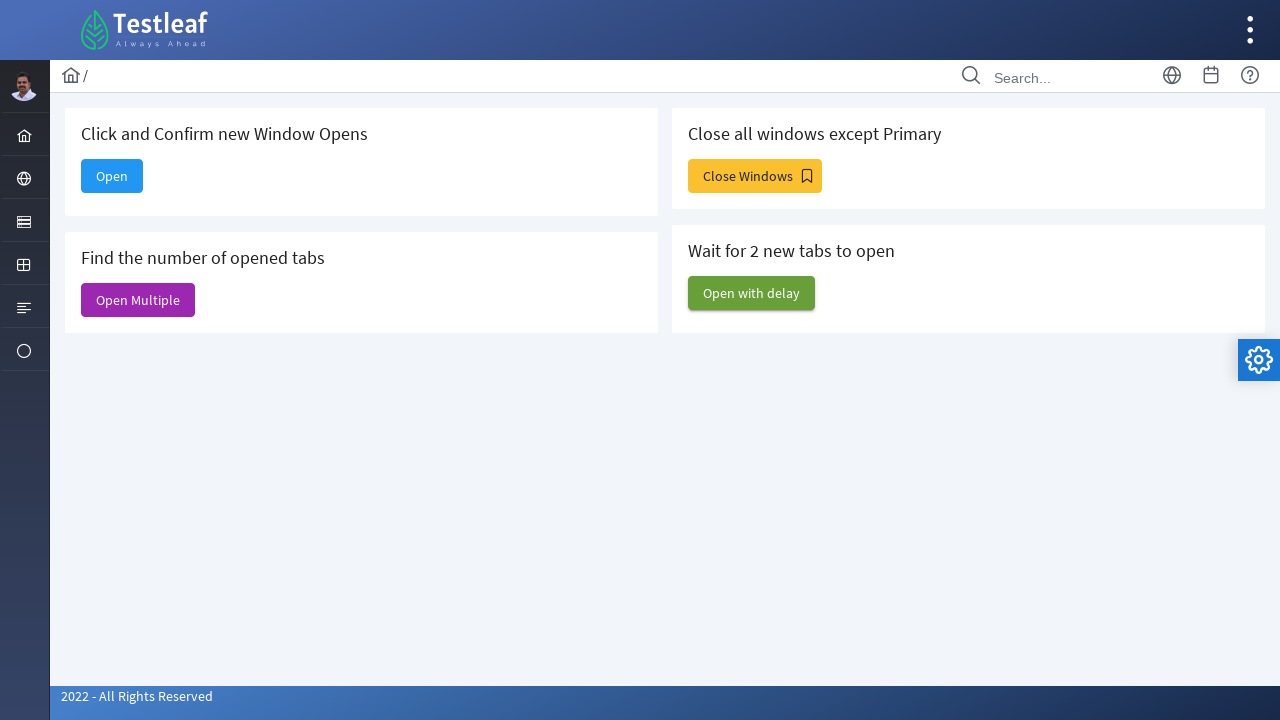

Closed one of the delayed opened tabs
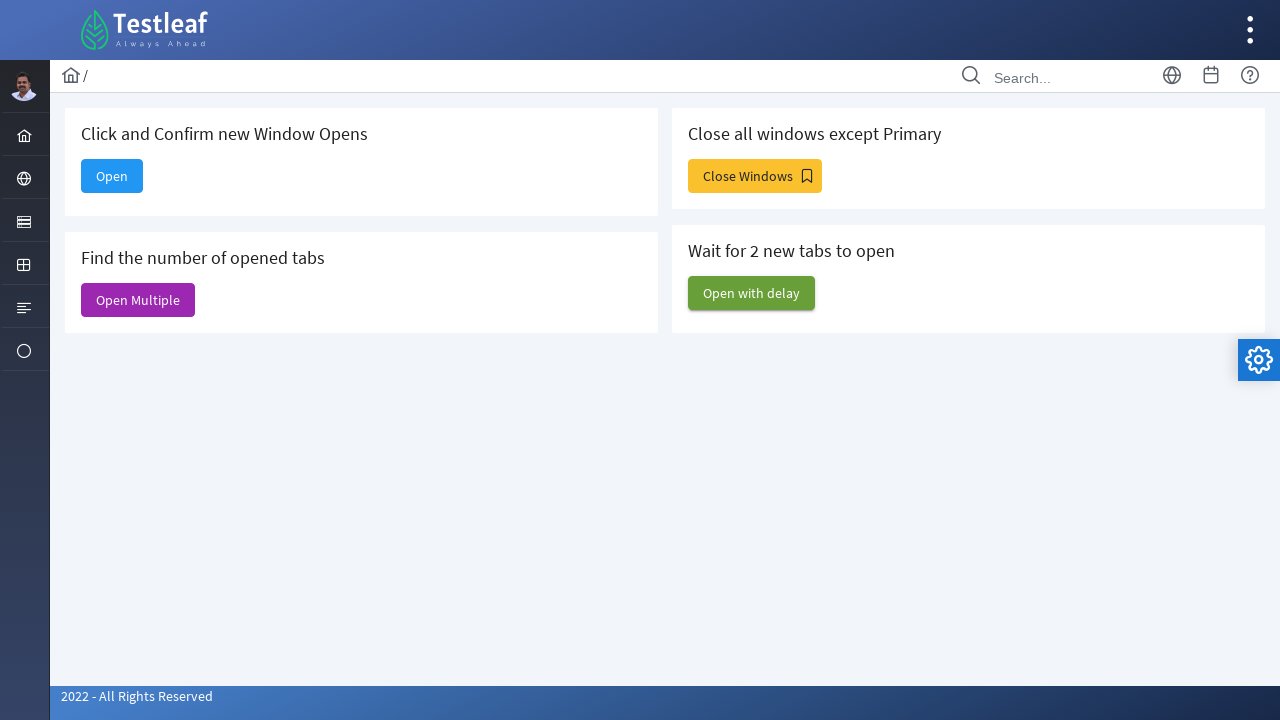

Closed one of the delayed opened tabs
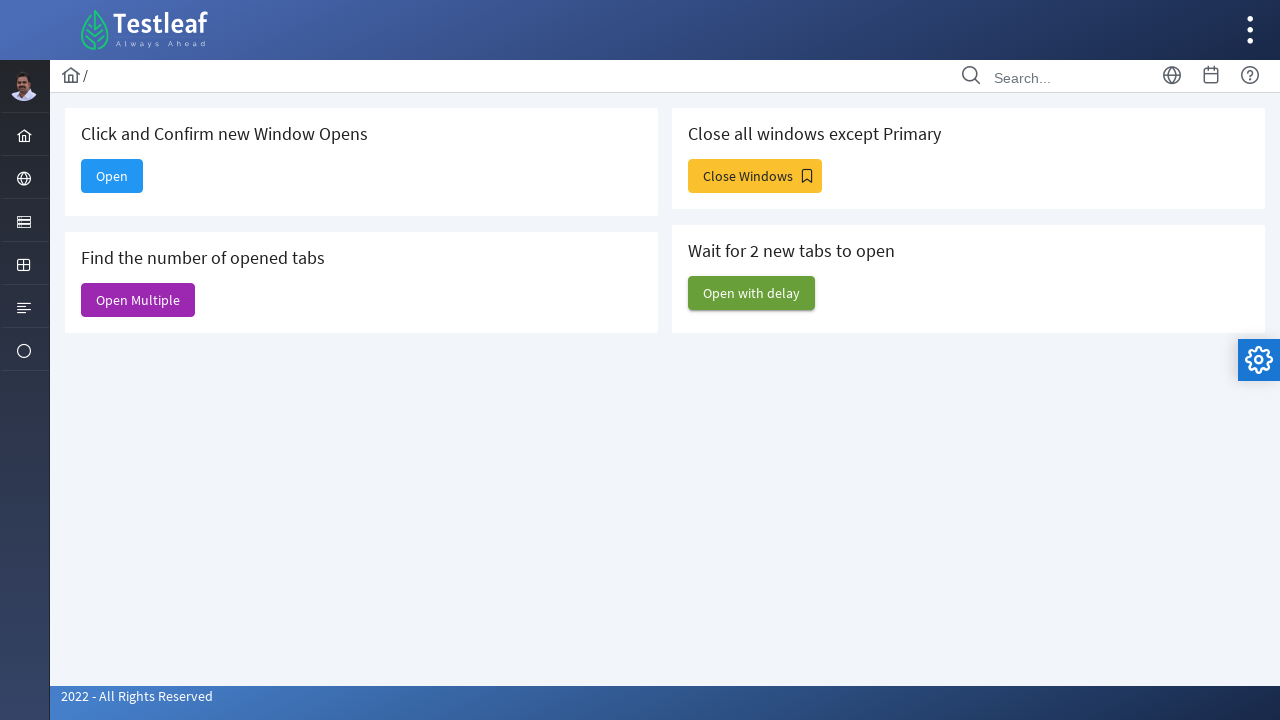

Closed one of the delayed opened tabs
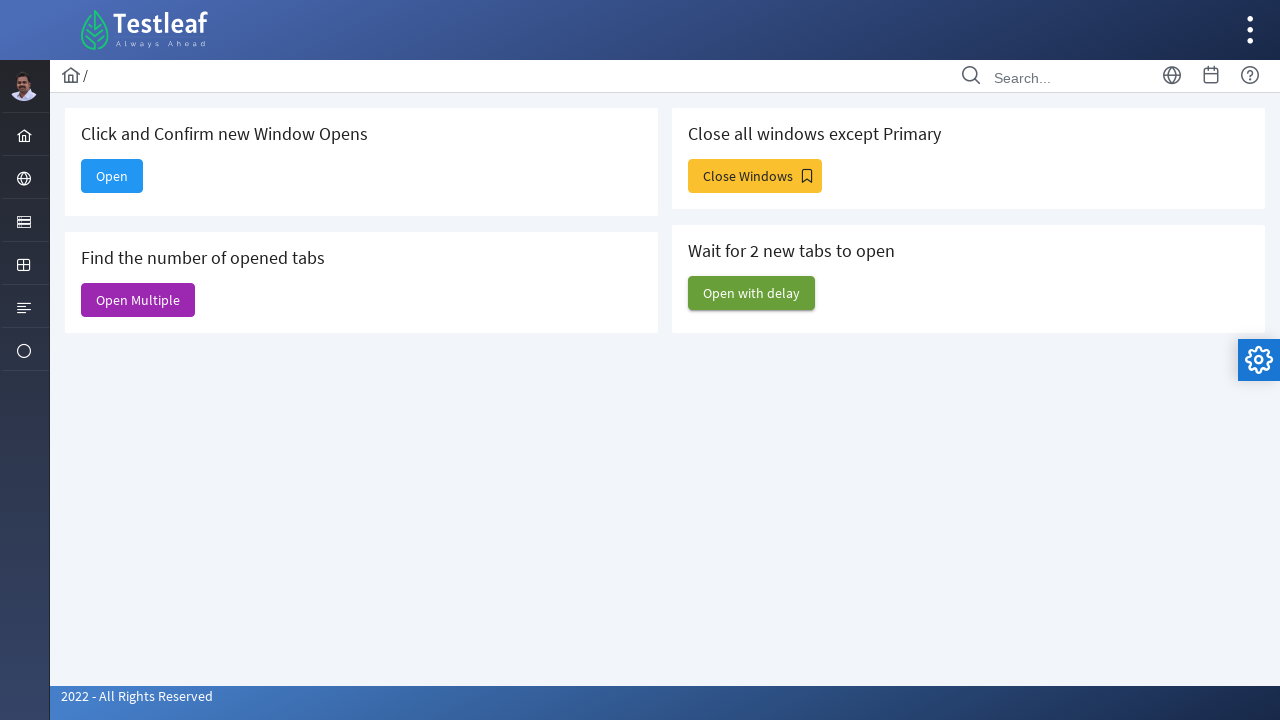

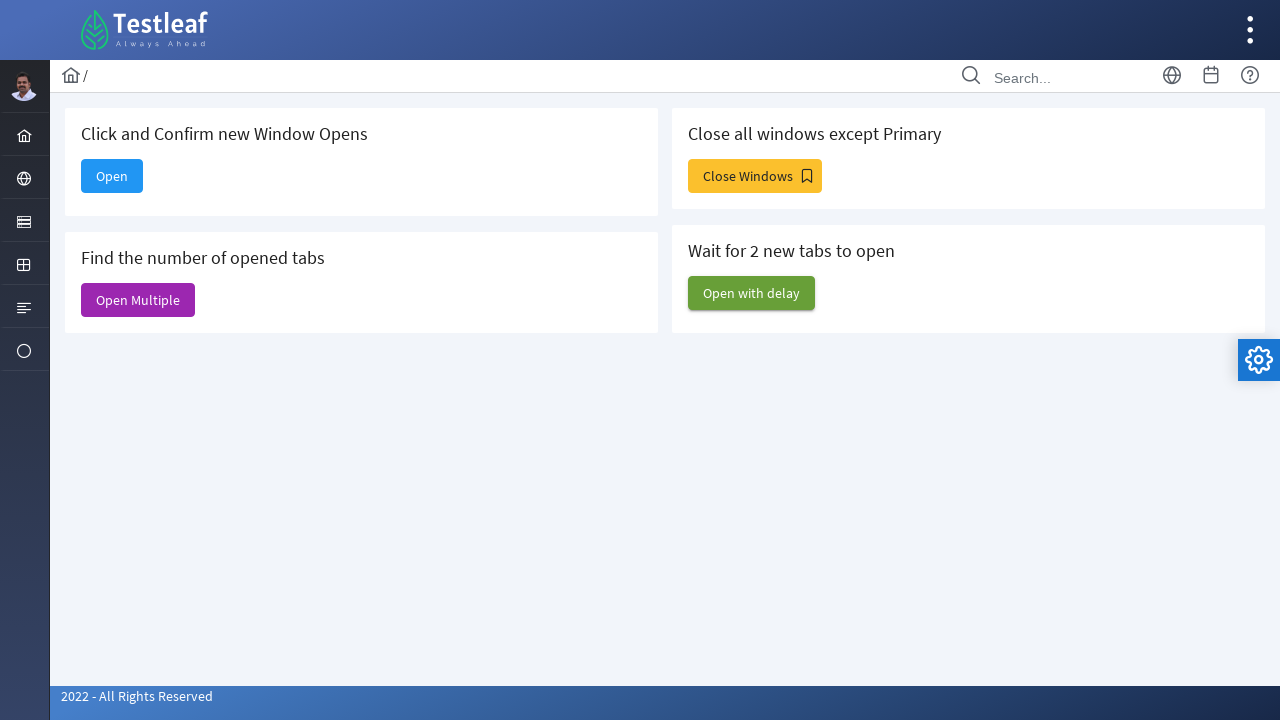